Tests window handling by clicking a link to open a new window, extracting email text from the child window, and using it to fill a field in the parent window

Starting URL: https://rahulshettyacademy.com/loginpagePractise/

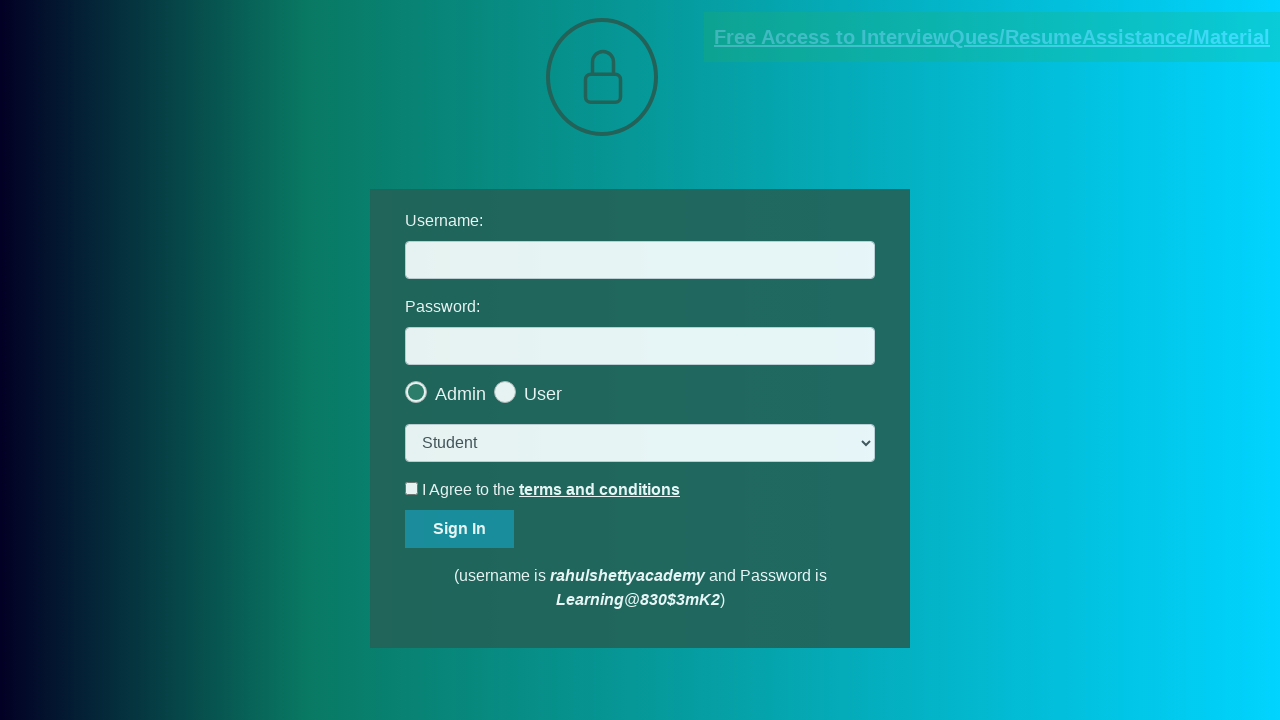

Clicked blinking text link to open new window at (992, 37) on .blinkingText
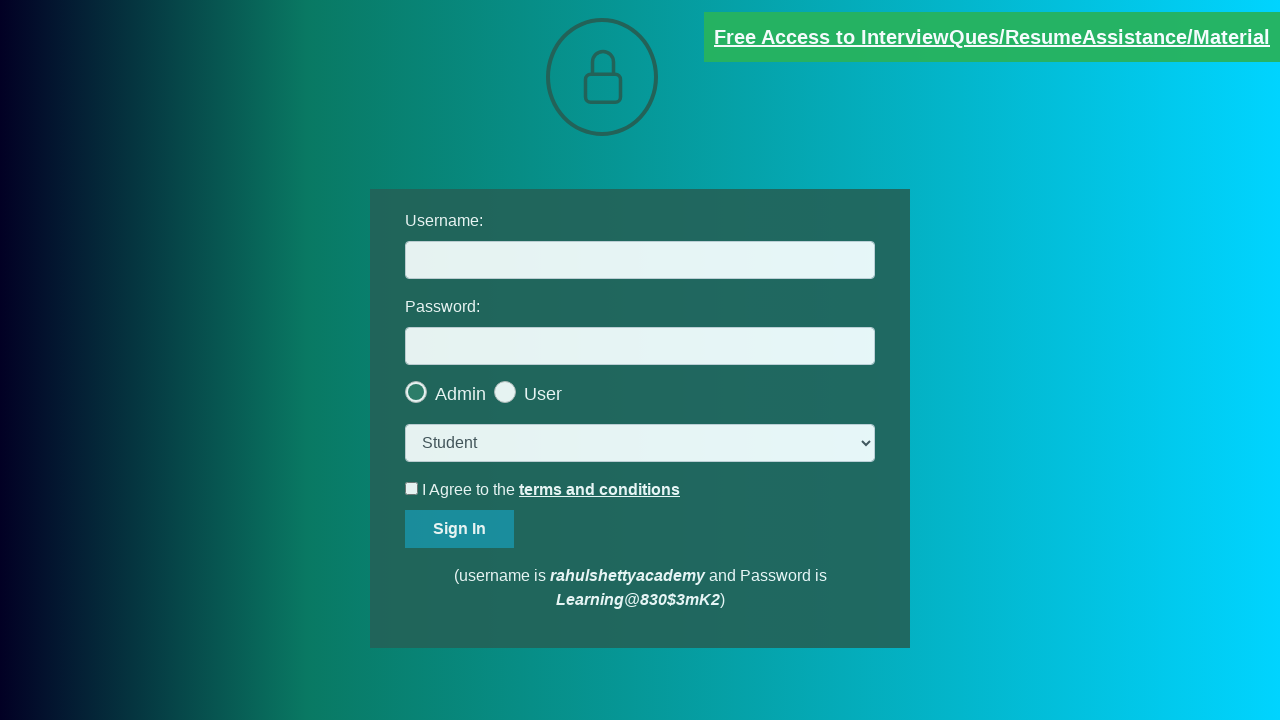

Child window opened and captured
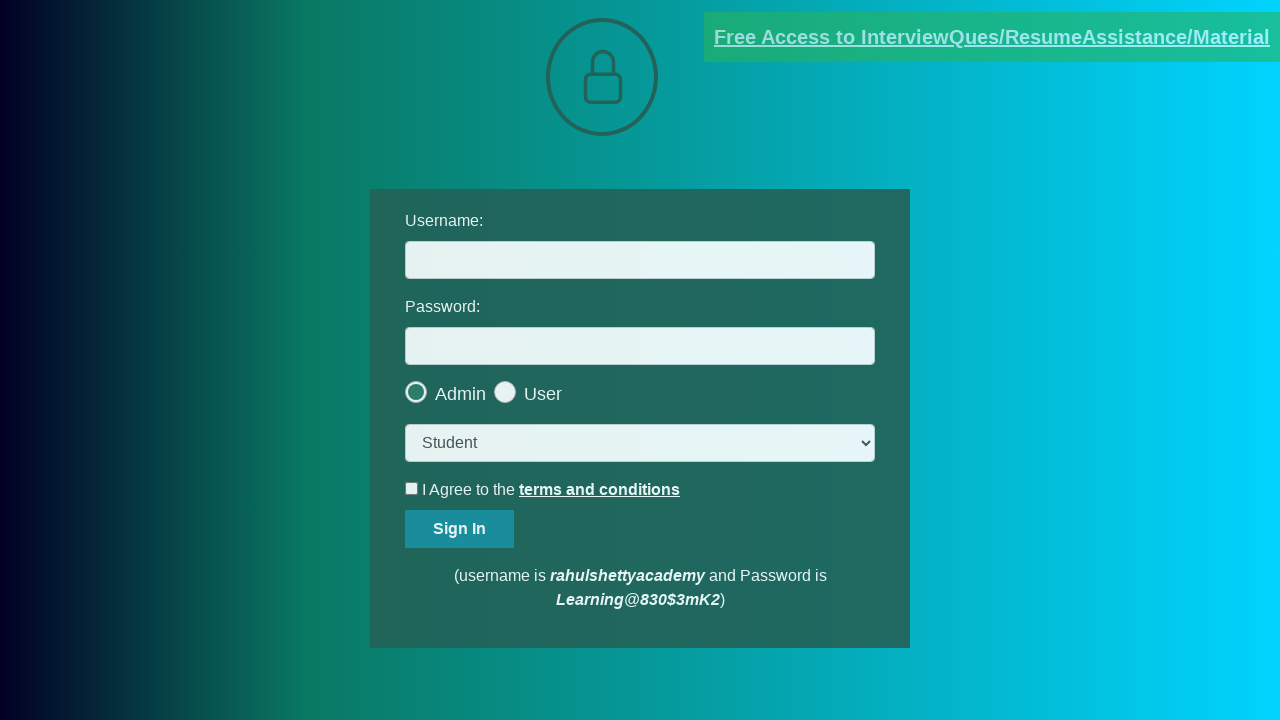

Extracted email text from child window
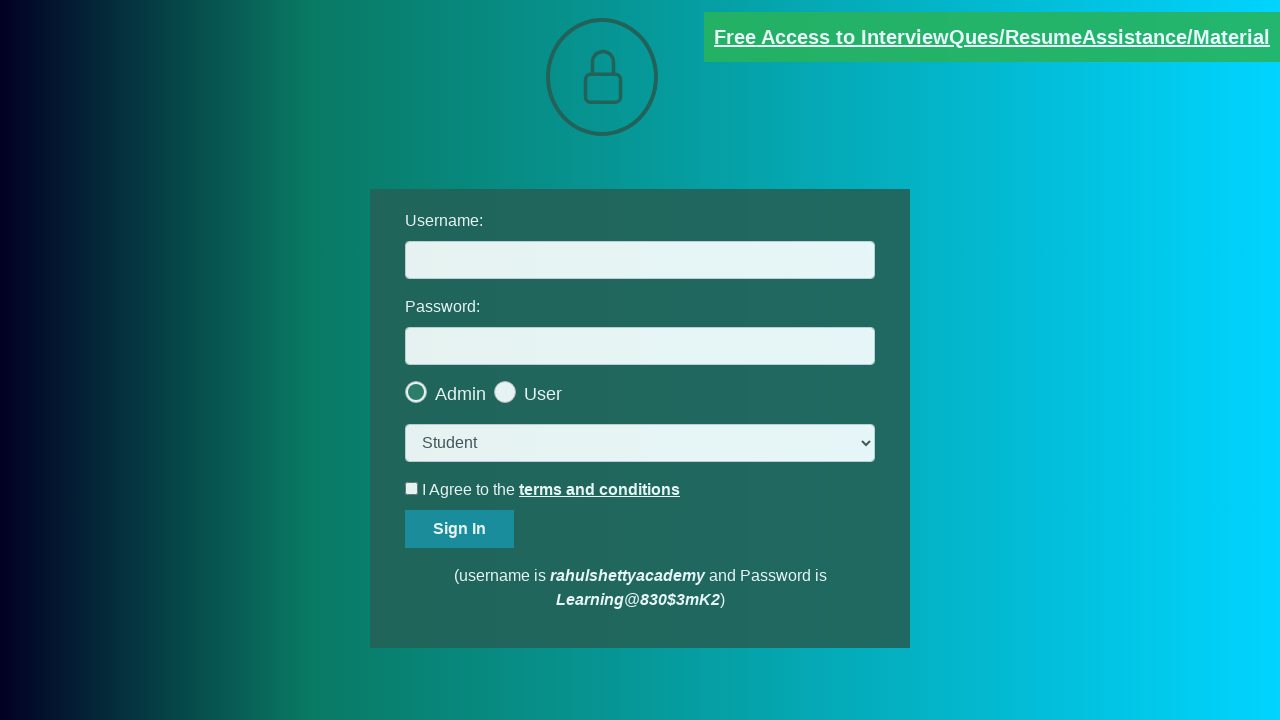

Parsed email ID from text: mentor@rahulshettyacademy.com
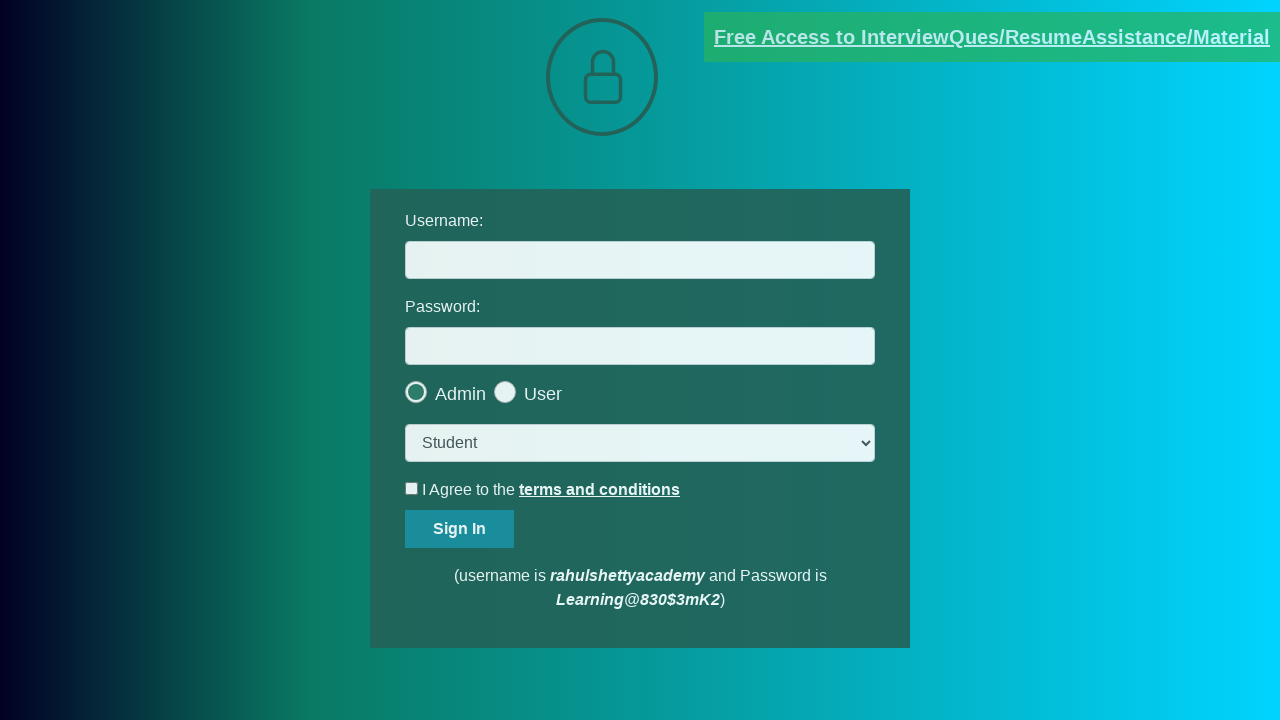

Filled username field in parent window with extracted email: mentor@rahulshettyacademy.com on #username
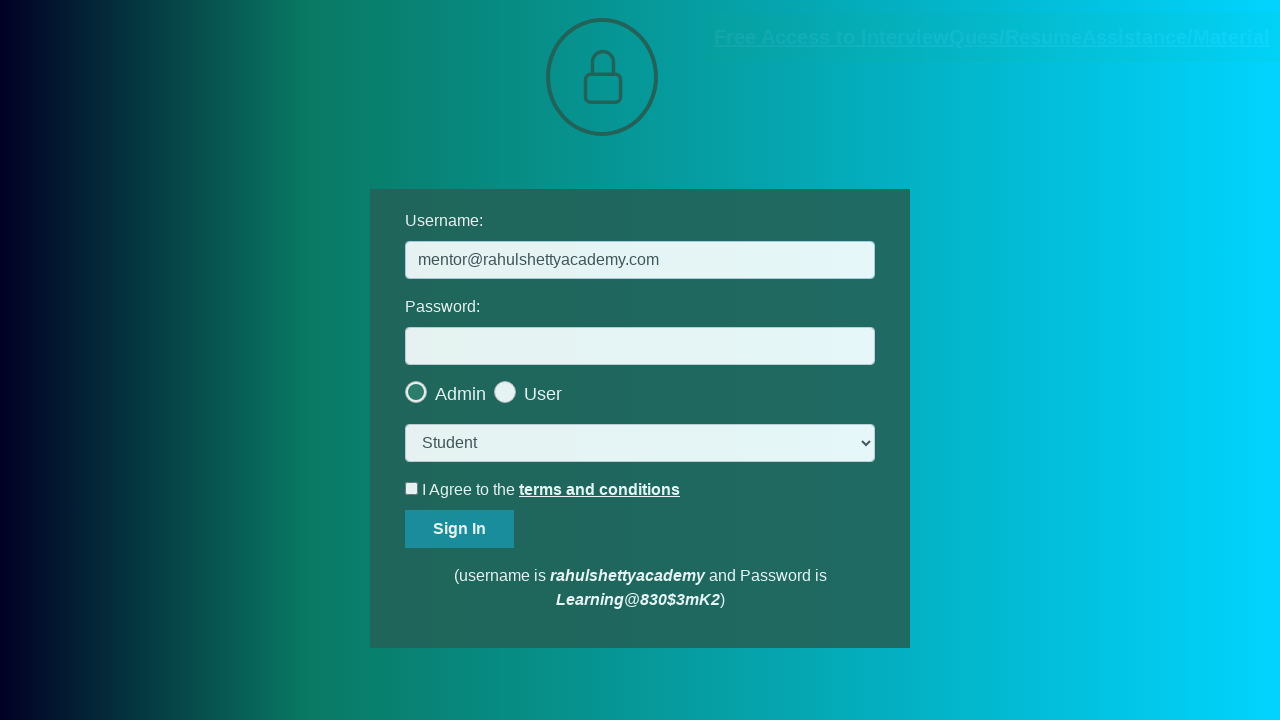

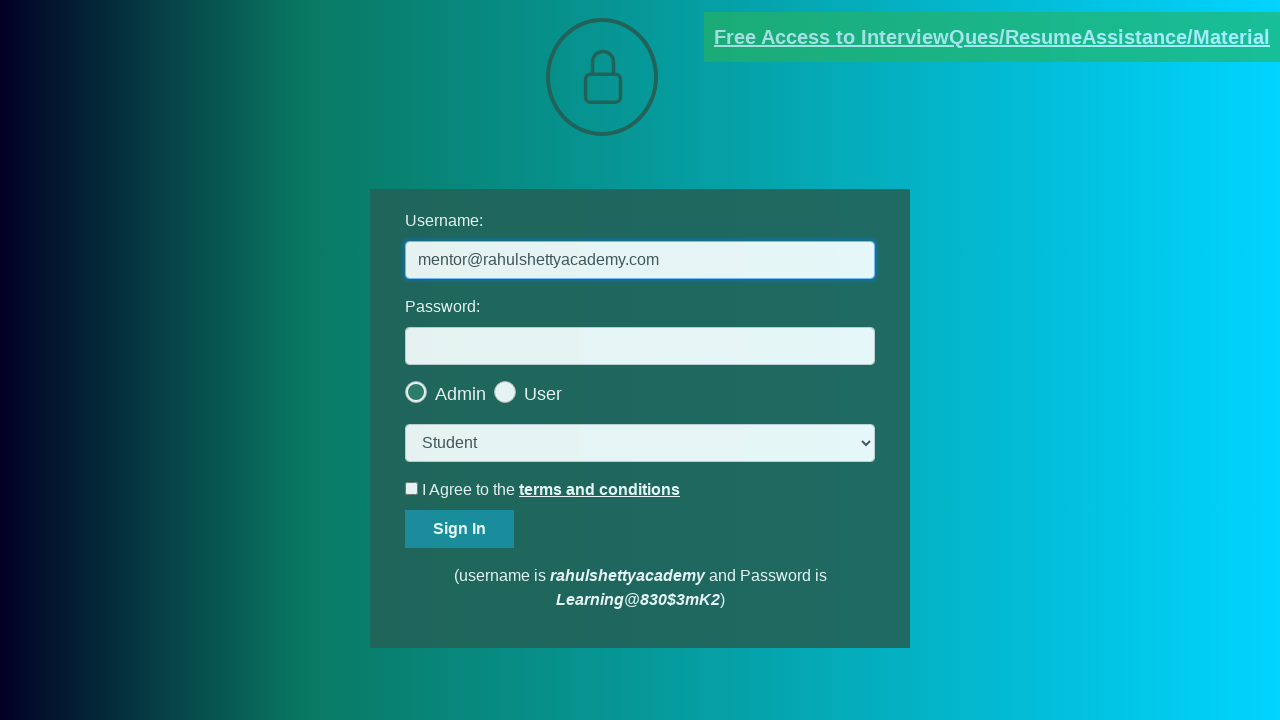